Tests double-click functionality on a demo page by performing a double-click action on a button and verifying the text change in a result box

Starting URL: https://www.plus2net.com/javascript_tutorial/ondblclick-demo.php

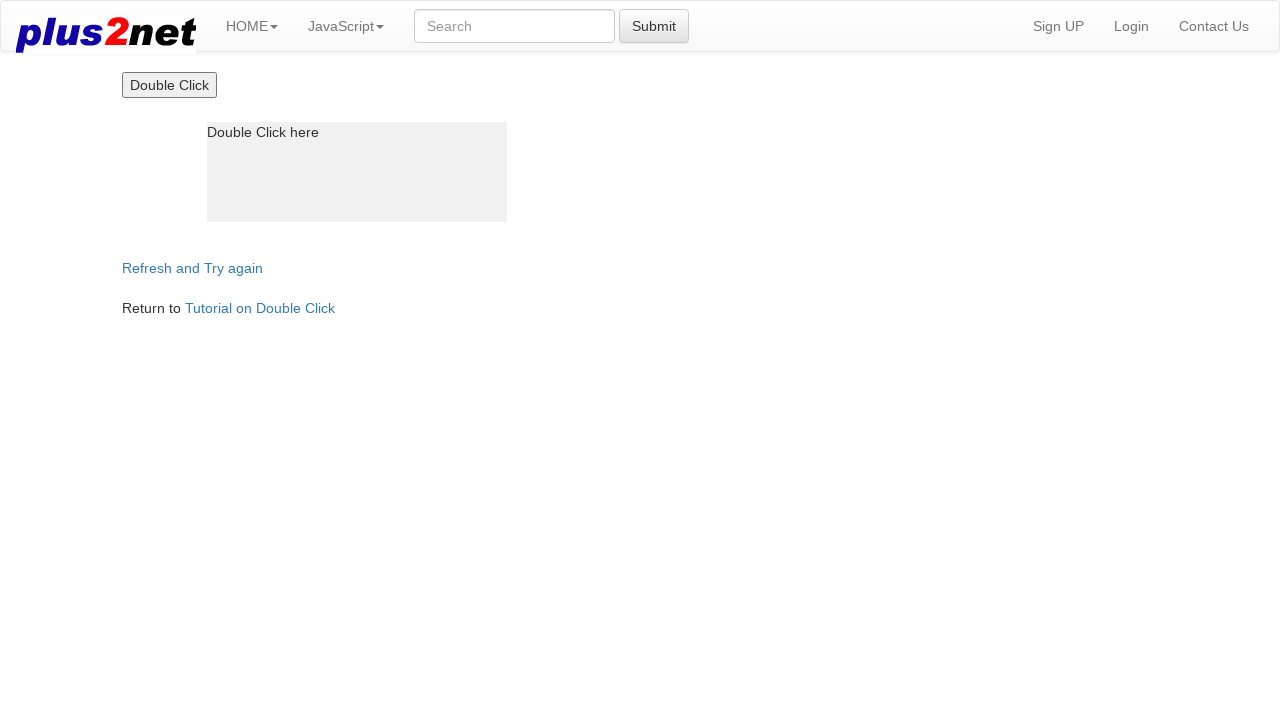

Navigated to double-click demo page
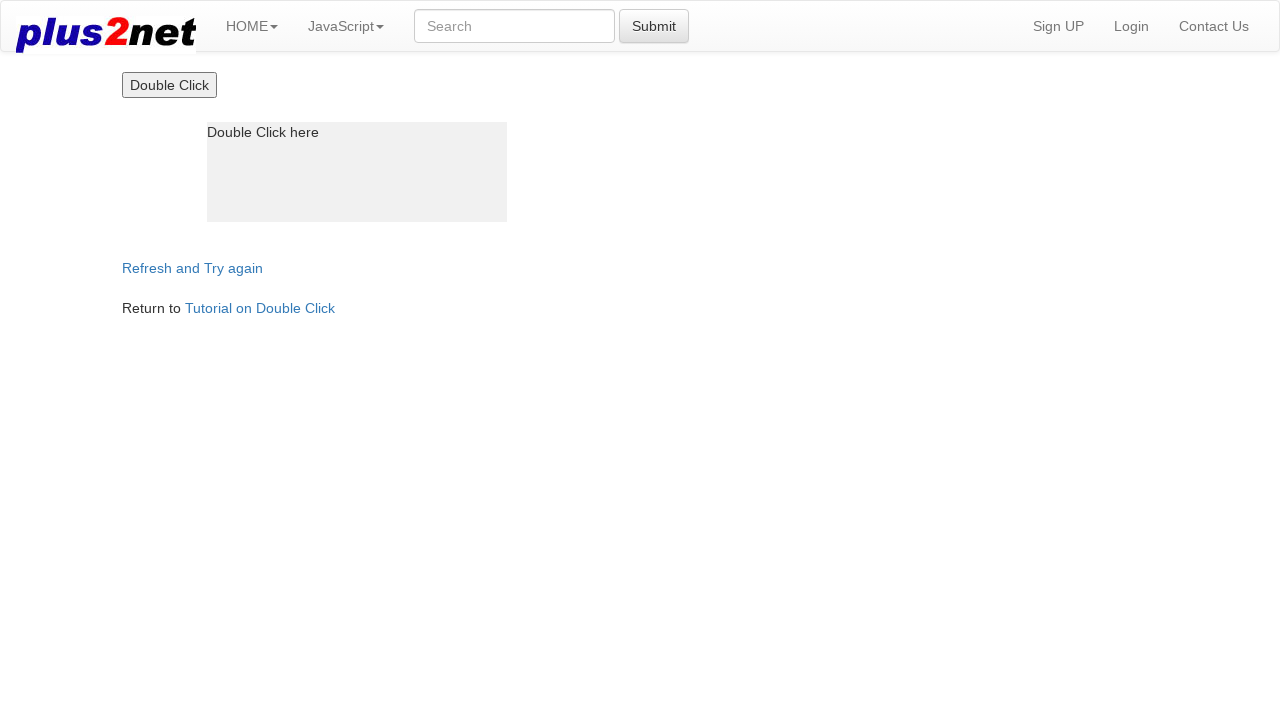

Double-clicked the 'Double Click' button at (169, 85) on input[value='Double Click']
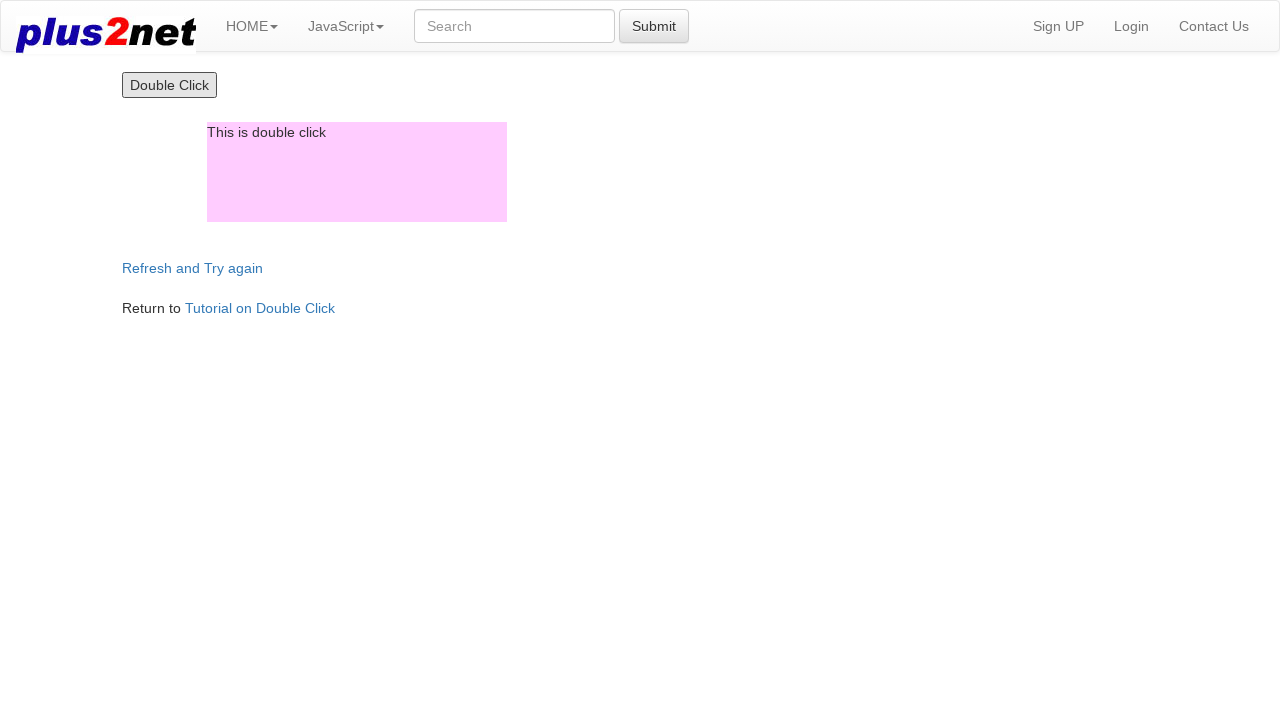

Result box appeared after double-click action
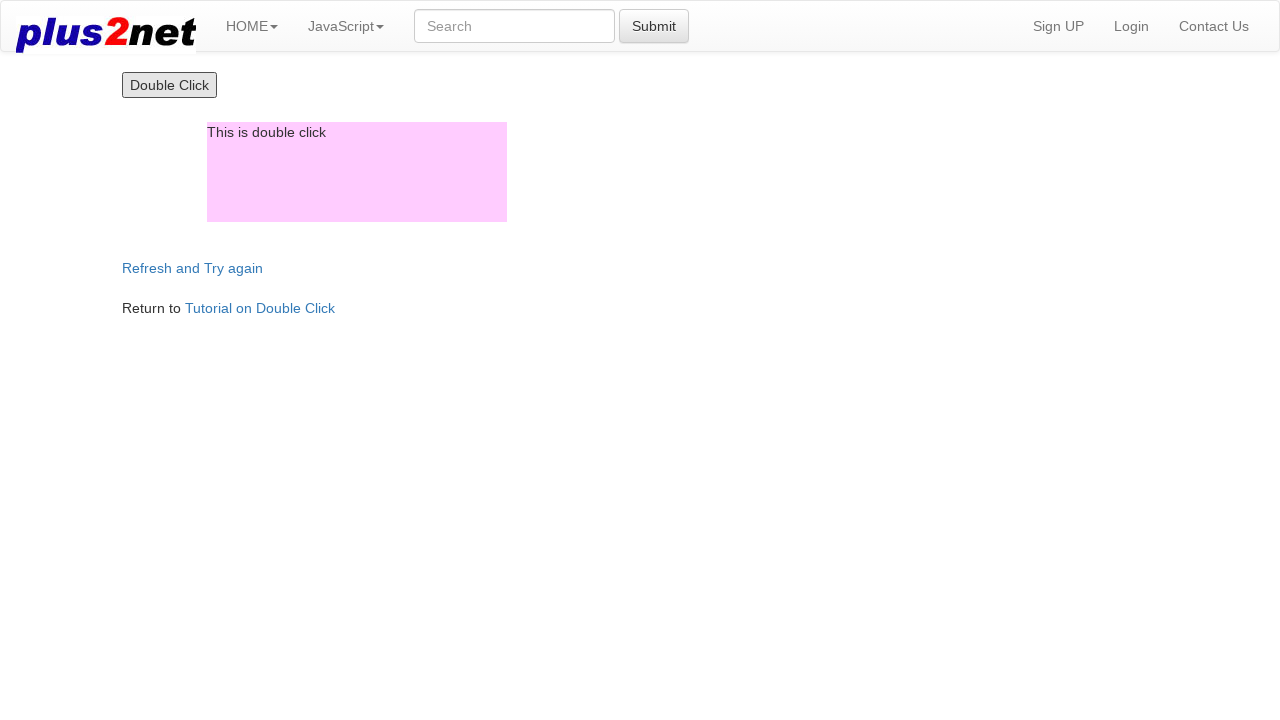

Verified result box contains text: 'This is double click'
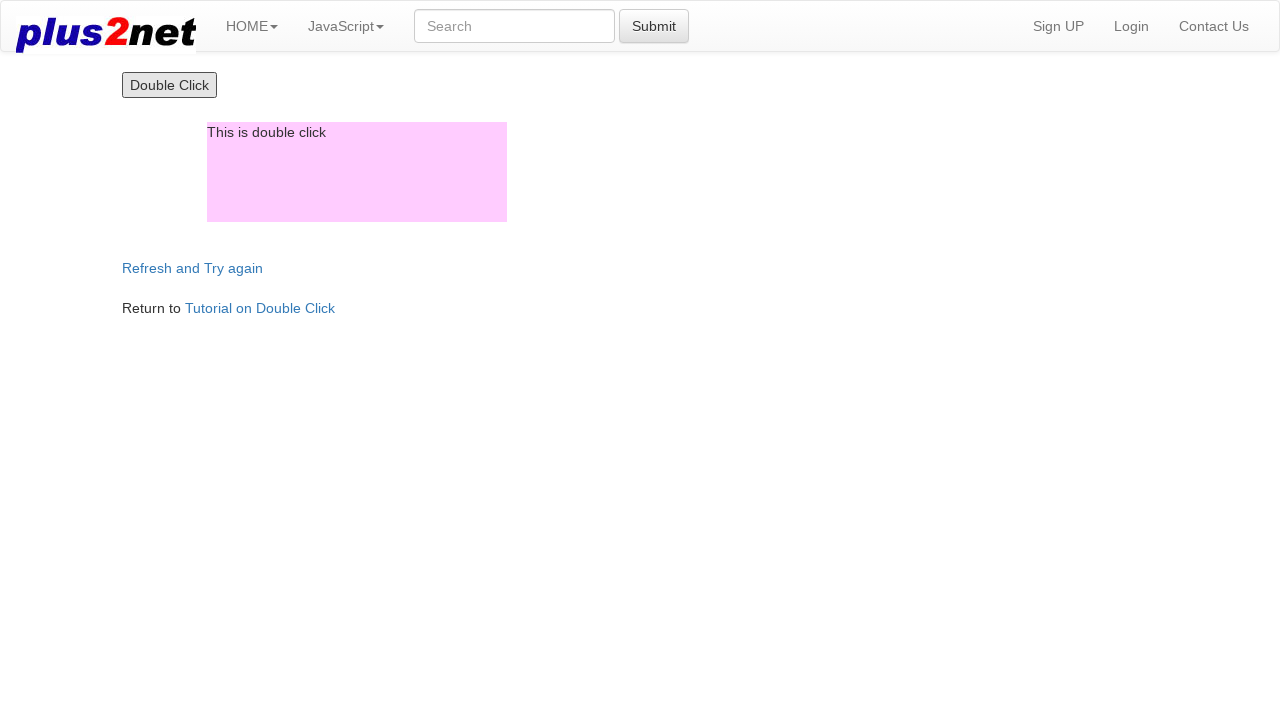

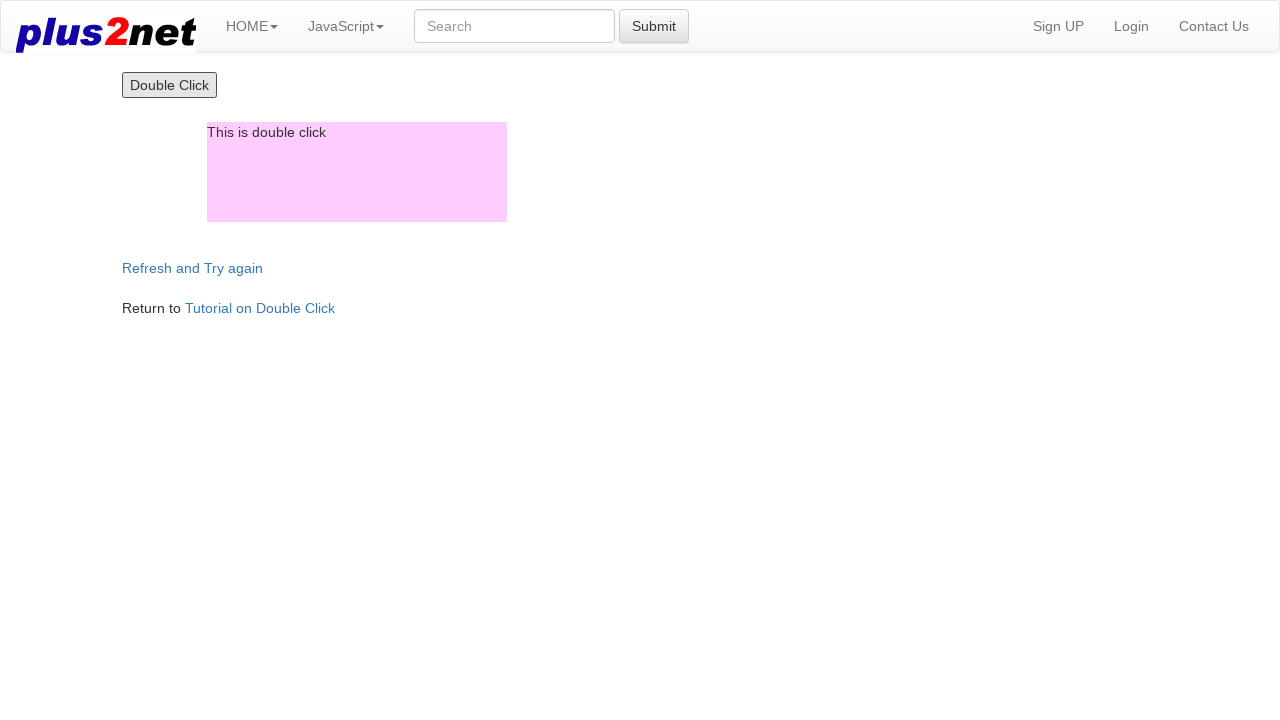